Tests double-clicking on the Copy Text button

Starting URL: https://testautomationpractice.blogspot.com/

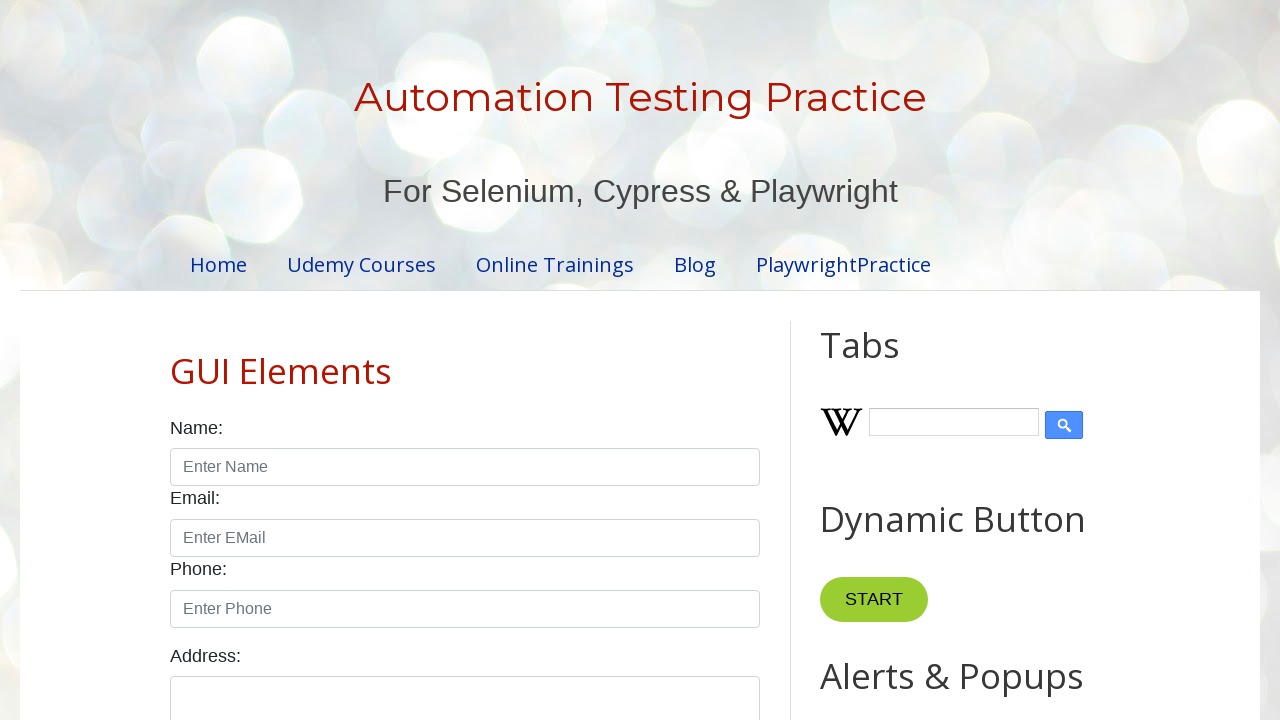

Double-clicked the Copy Text button at (885, 360) on internal:role=button[name="Copy Text"i]
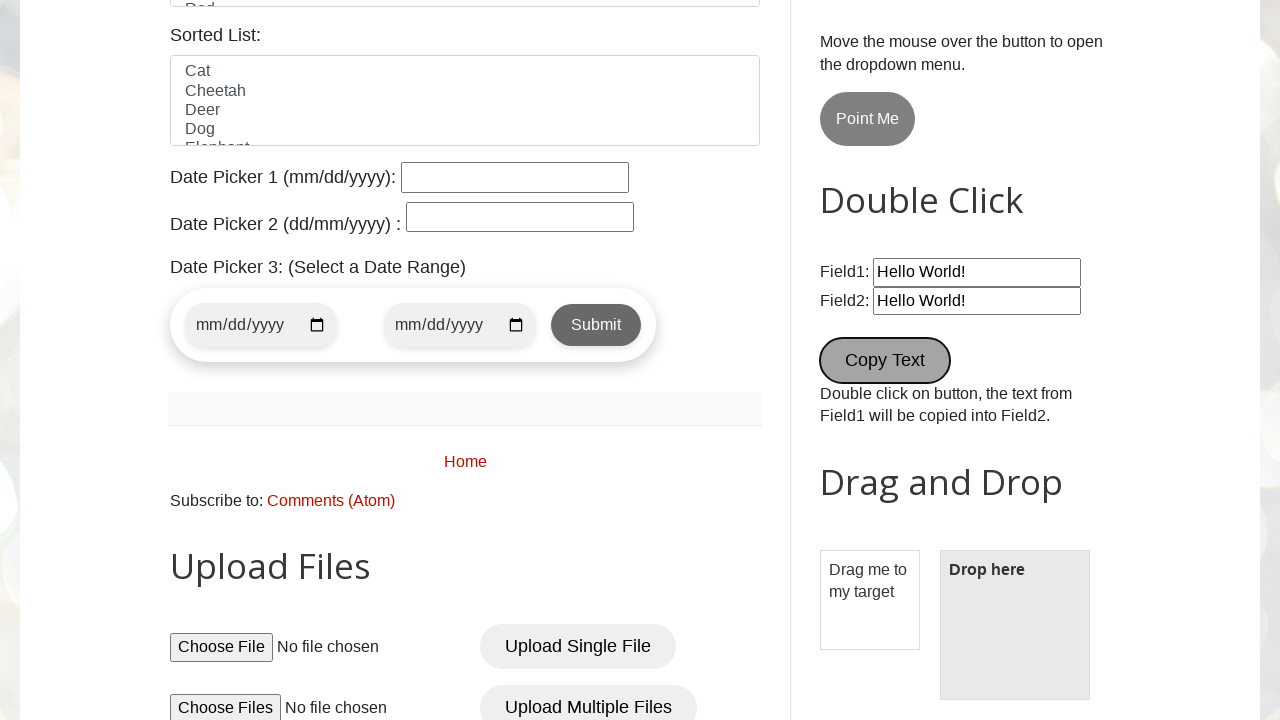

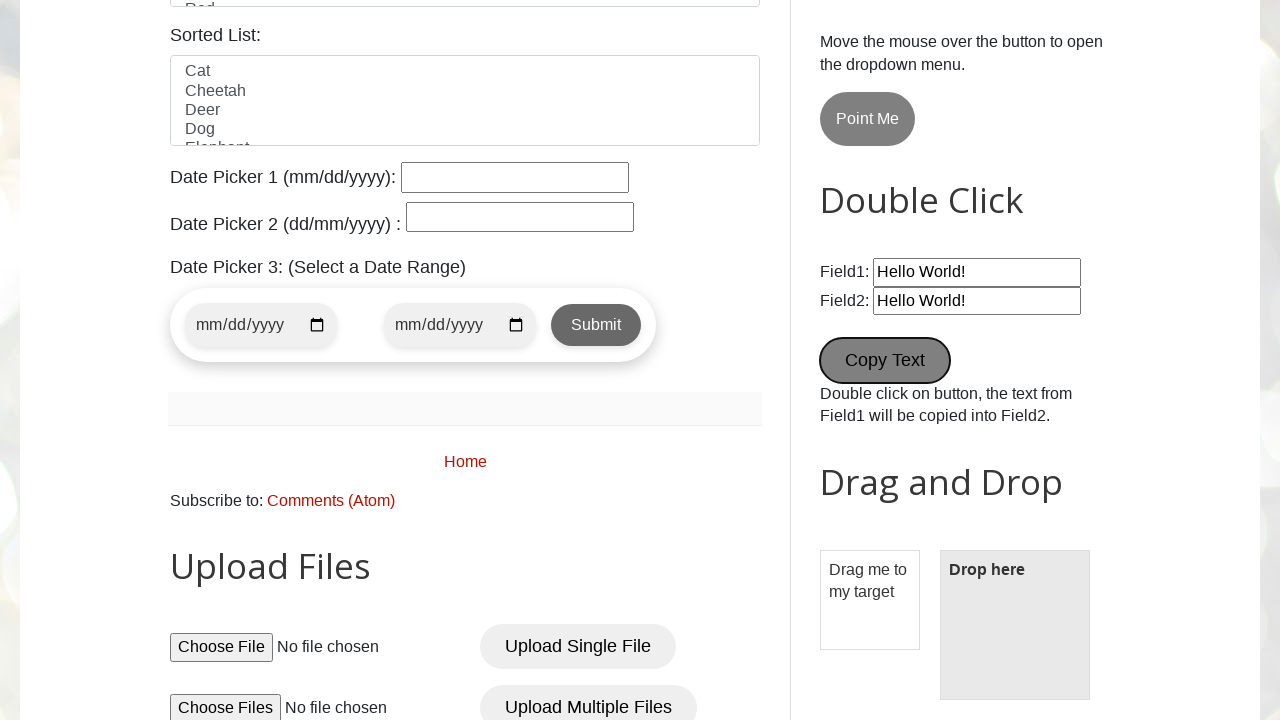